Tests unchecking all completed tasks to make them all active again

Starting URL: https://todomvc.com/examples/emberjs/todomvc/dist/

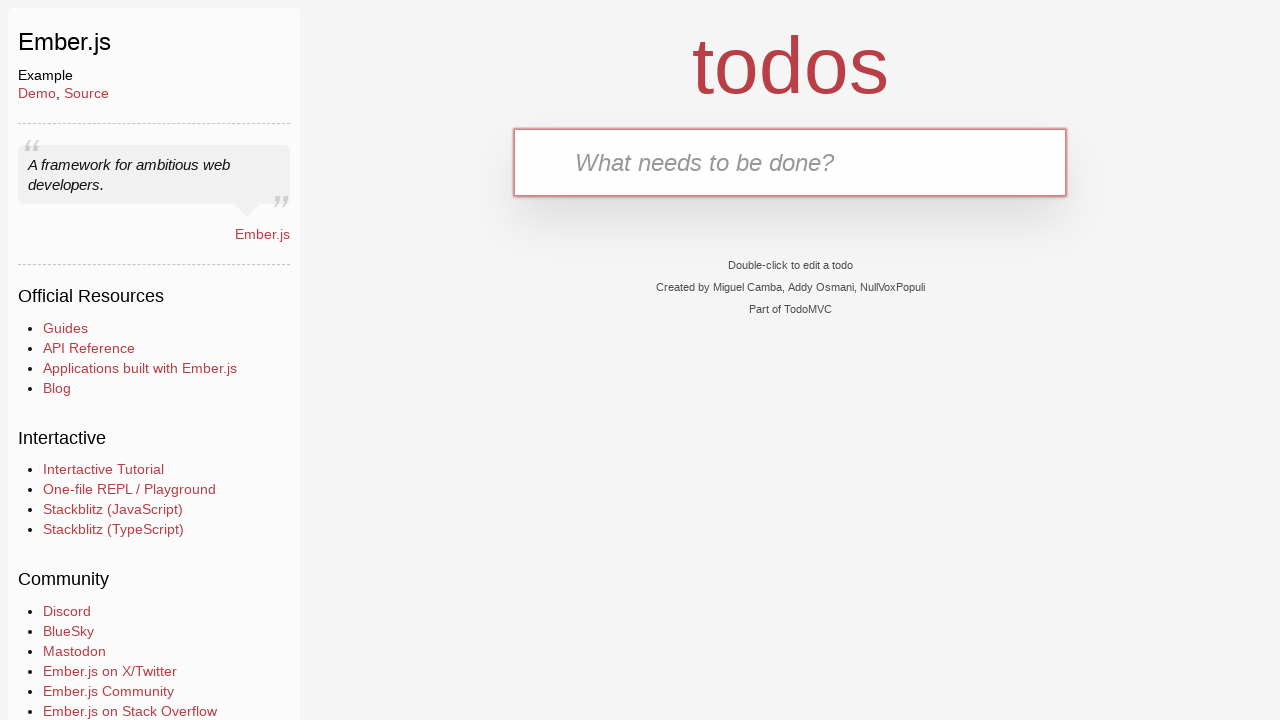

Filled new todo input with 'Task 1' on input.new-todo
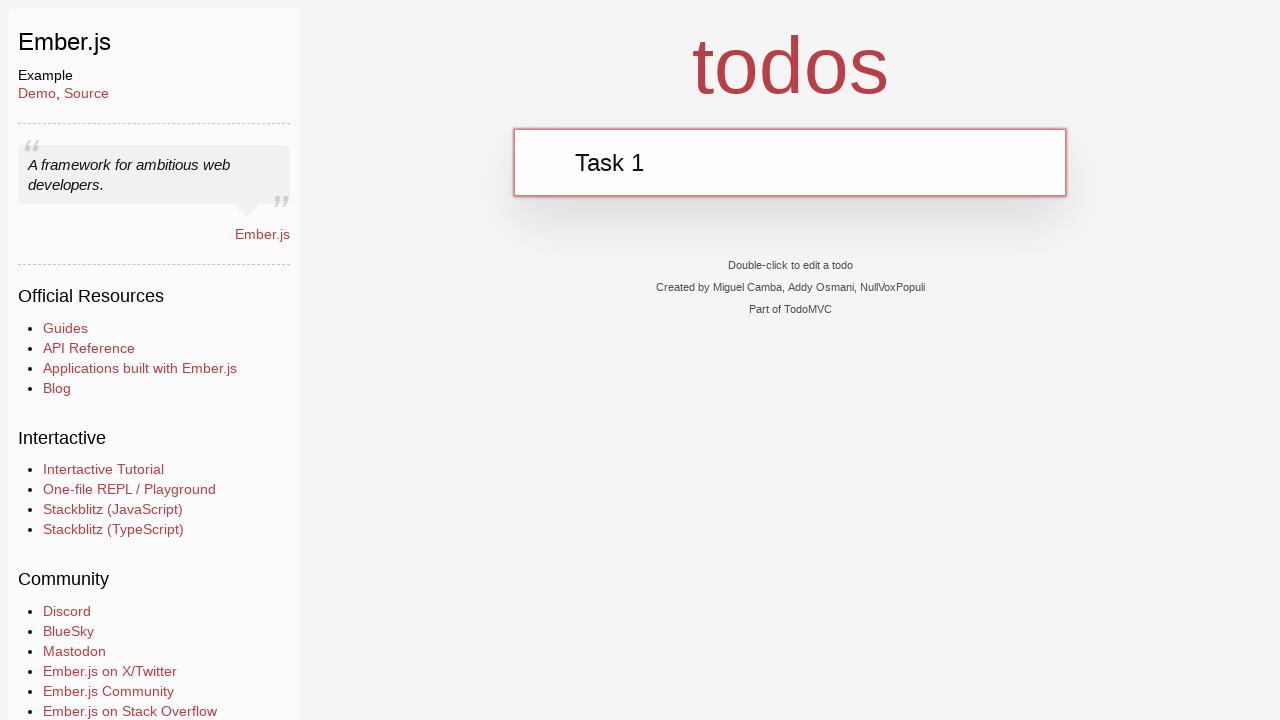

Pressed Enter to add Task 1 on input.new-todo
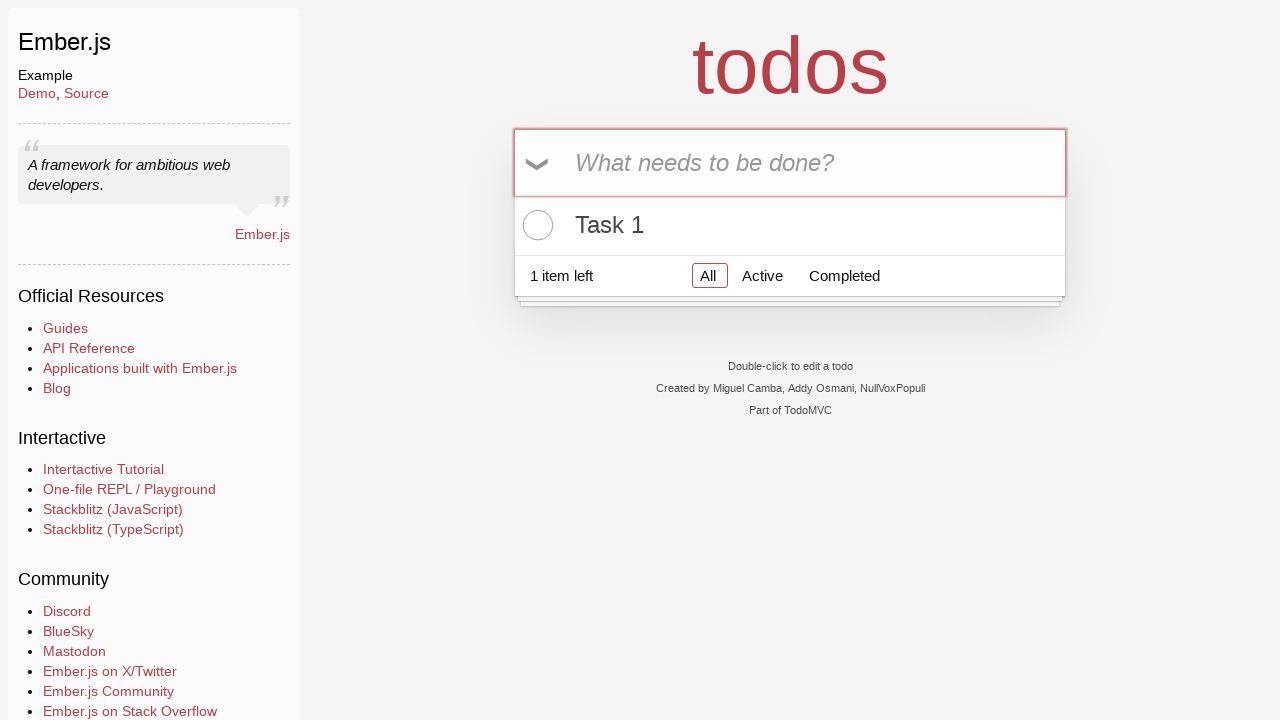

Filled new todo input with 'Task 2' on input.new-todo
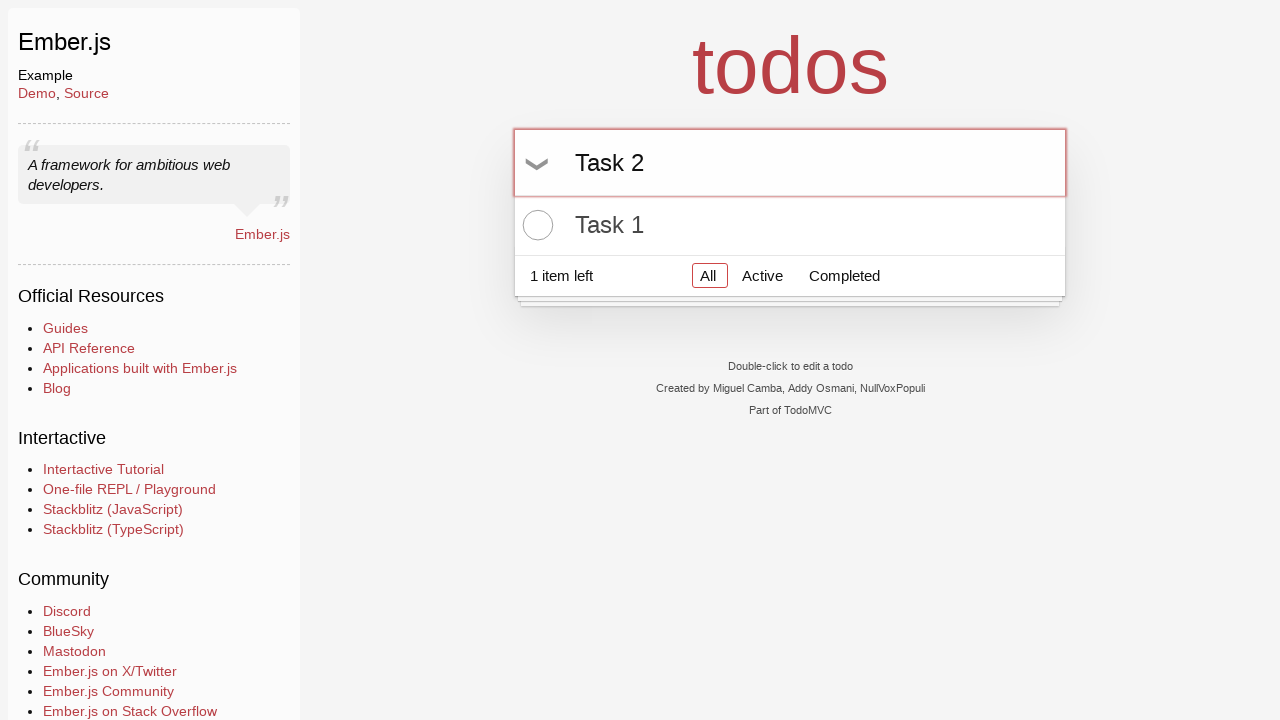

Pressed Enter to add Task 2 on input.new-todo
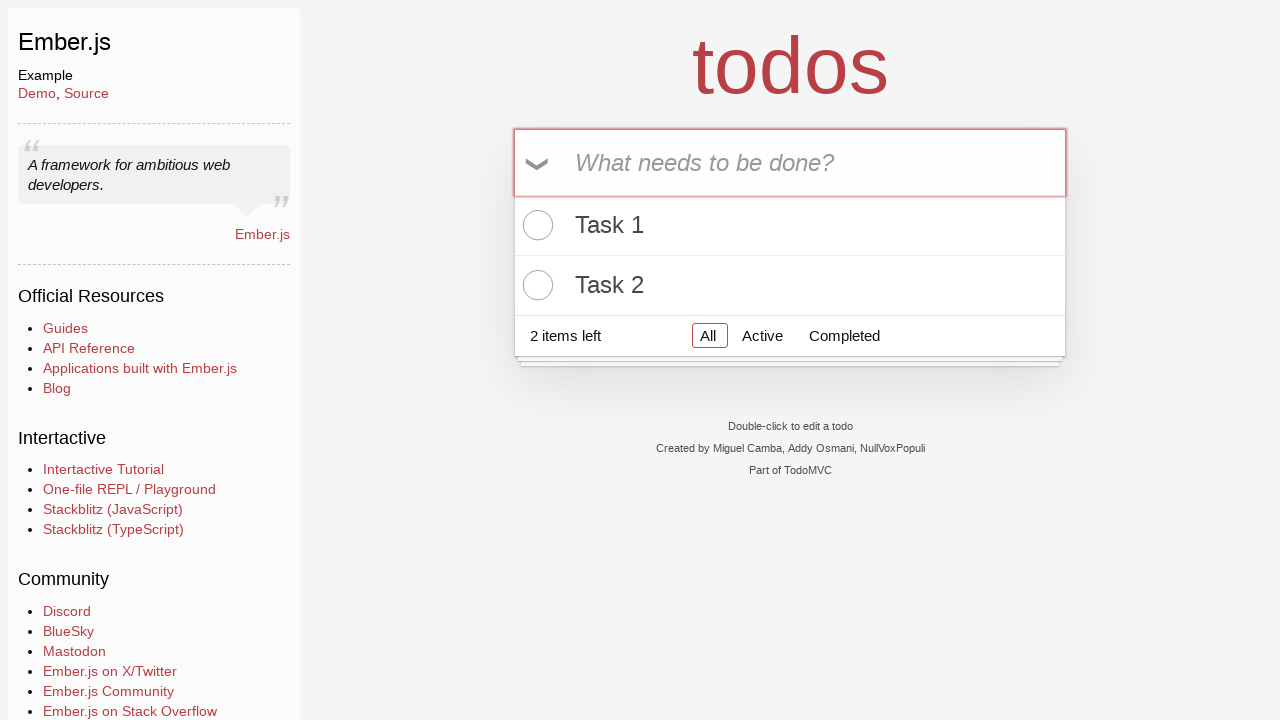

Filled new todo input with 'Task 3' on input.new-todo
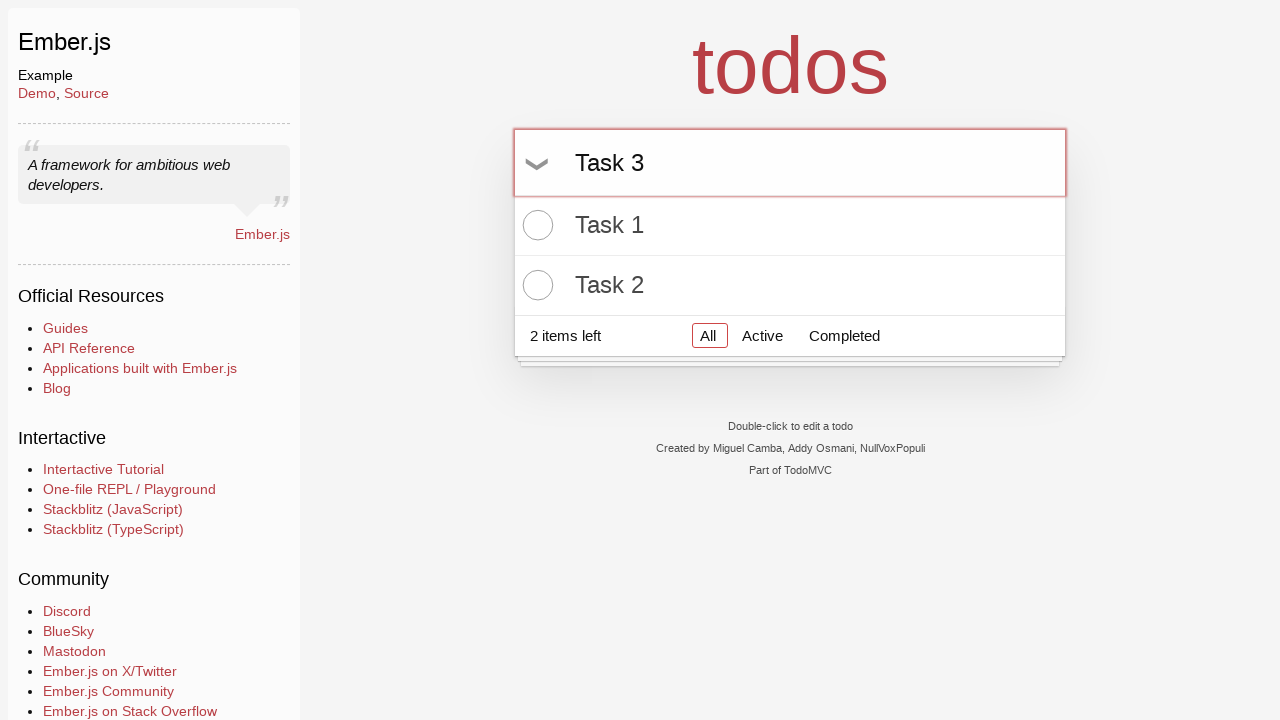

Pressed Enter to add Task 3 on input.new-todo
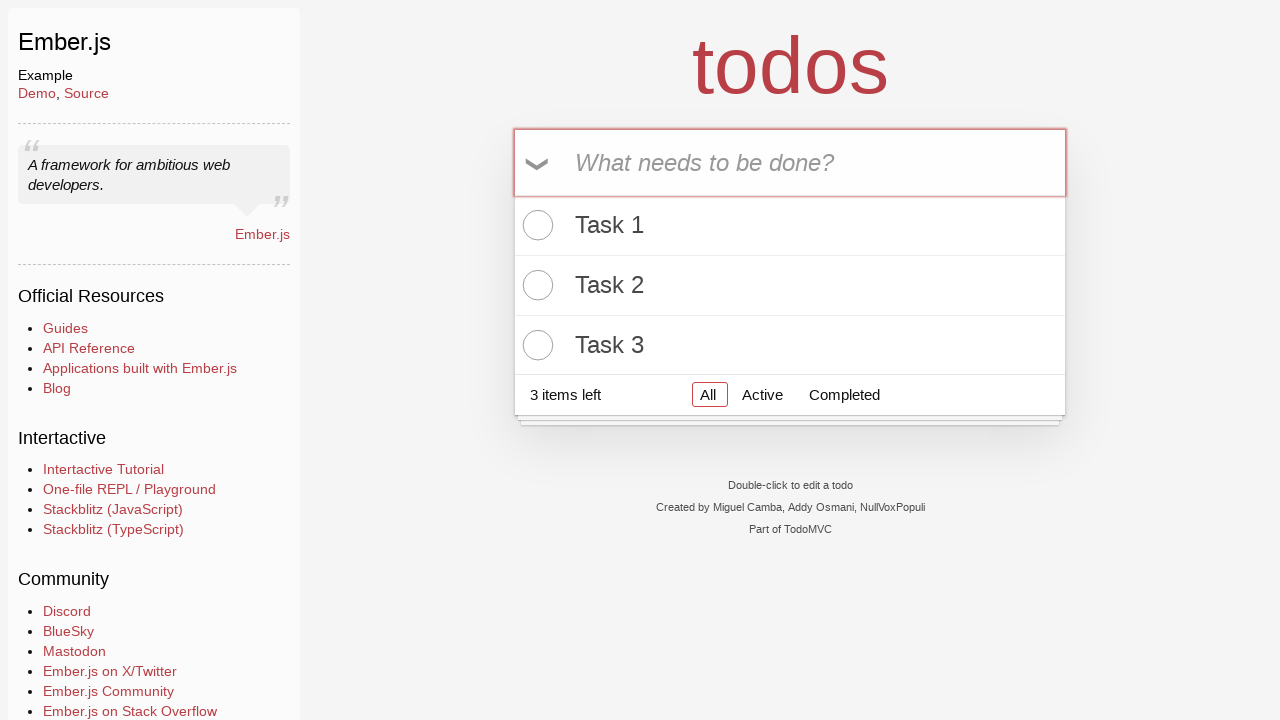

Toggle-all selector appeared
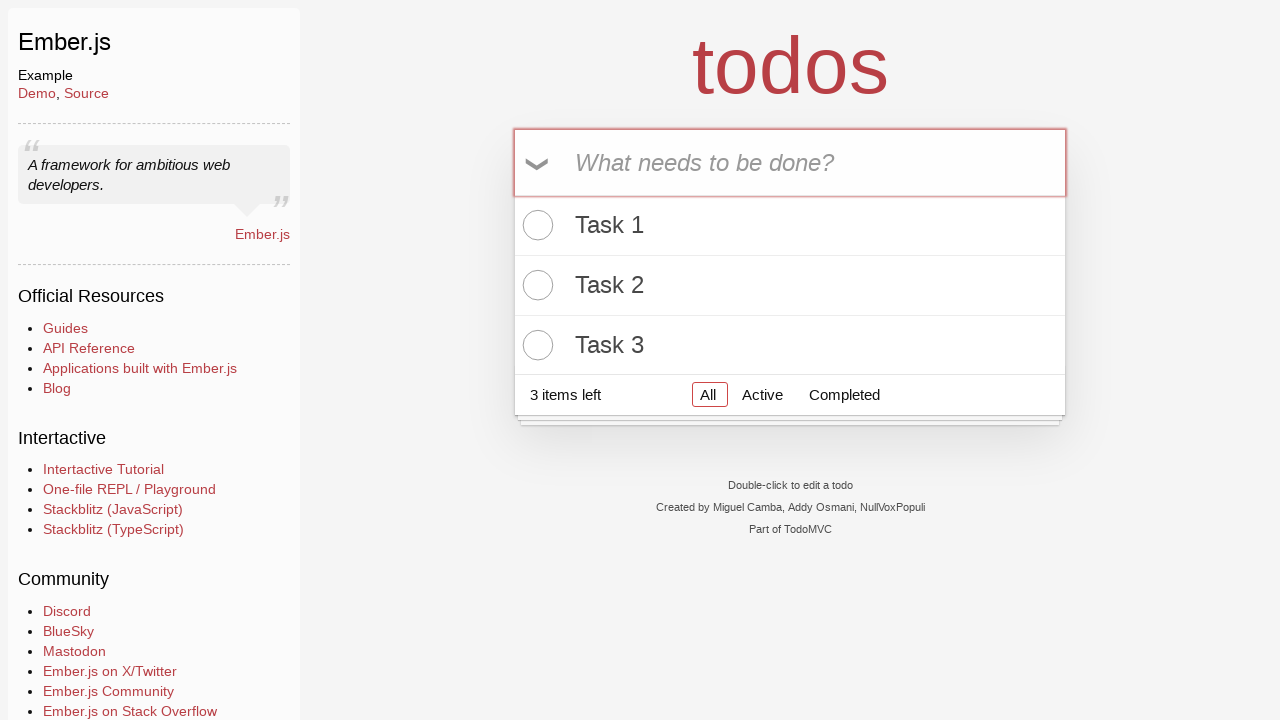

Clicked toggle-all to mark all tasks as completed at (538, 164) on label[for='toggle-all']
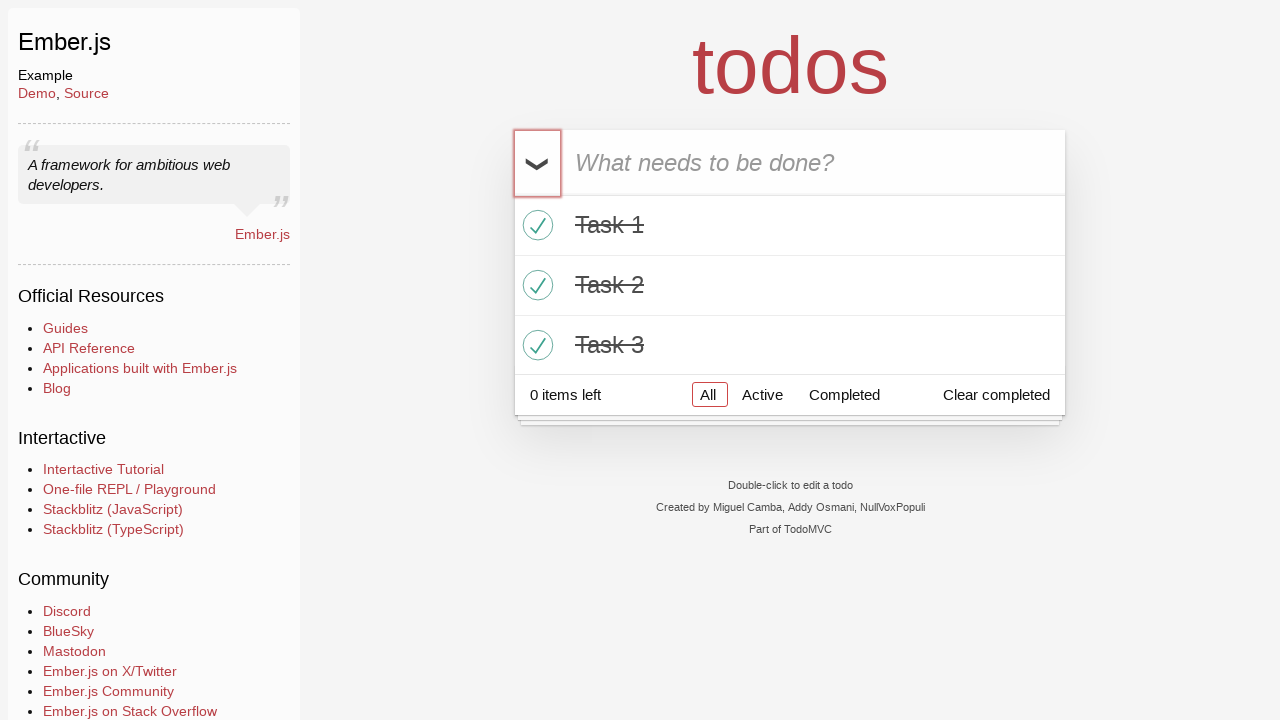

Clicked toggle-all again to uncheck all completed tasks at (538, 164) on label[for='toggle-all']
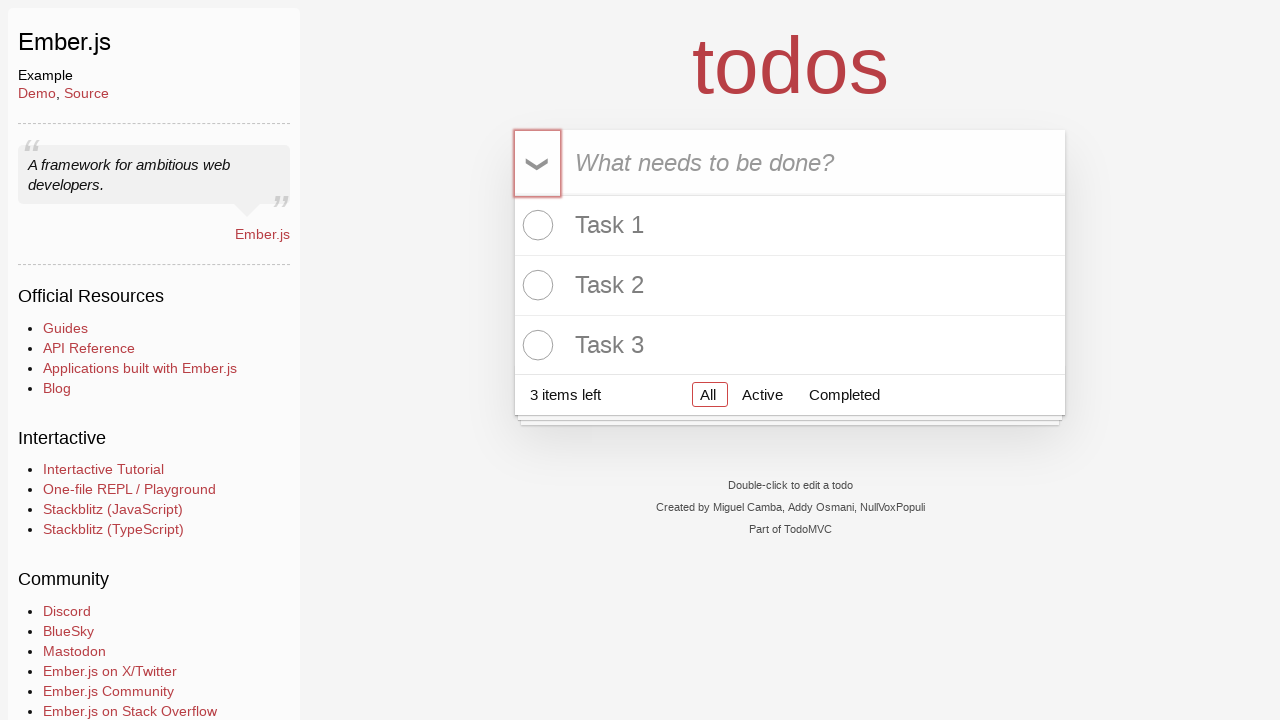

Waited 500ms for UI to update
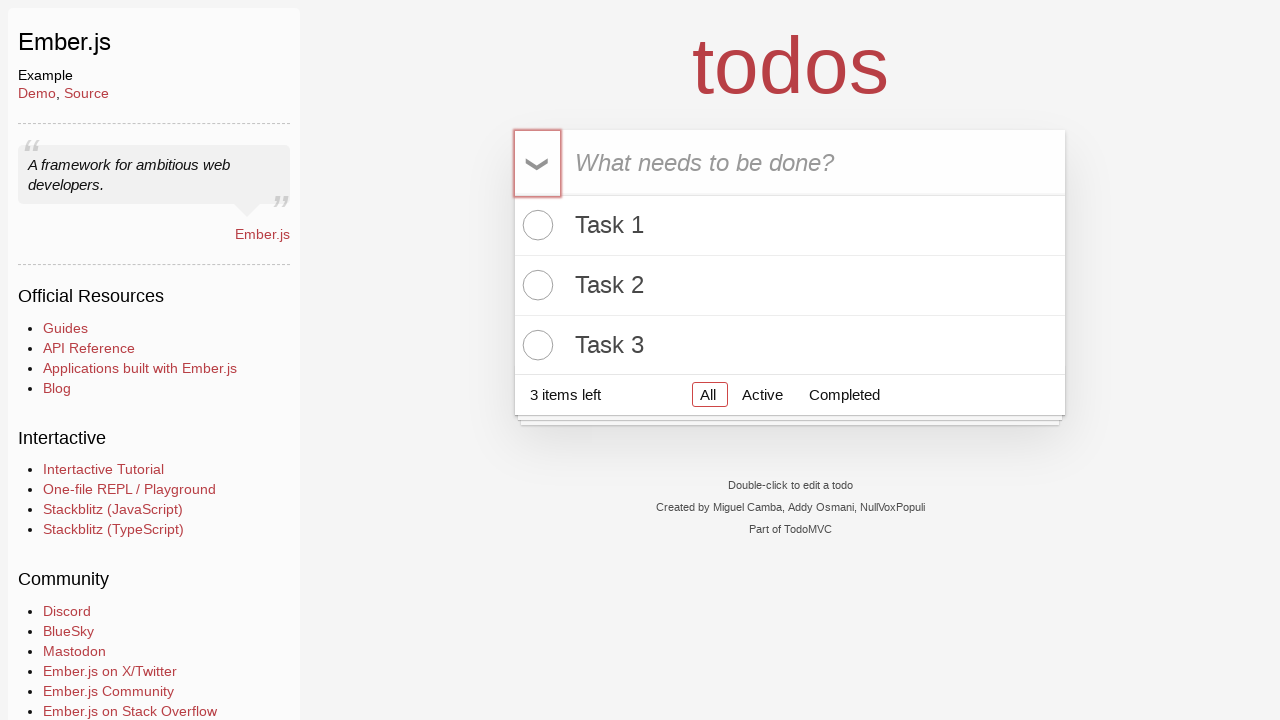

Verified all 3 tasks are active (todo-count shows 3)
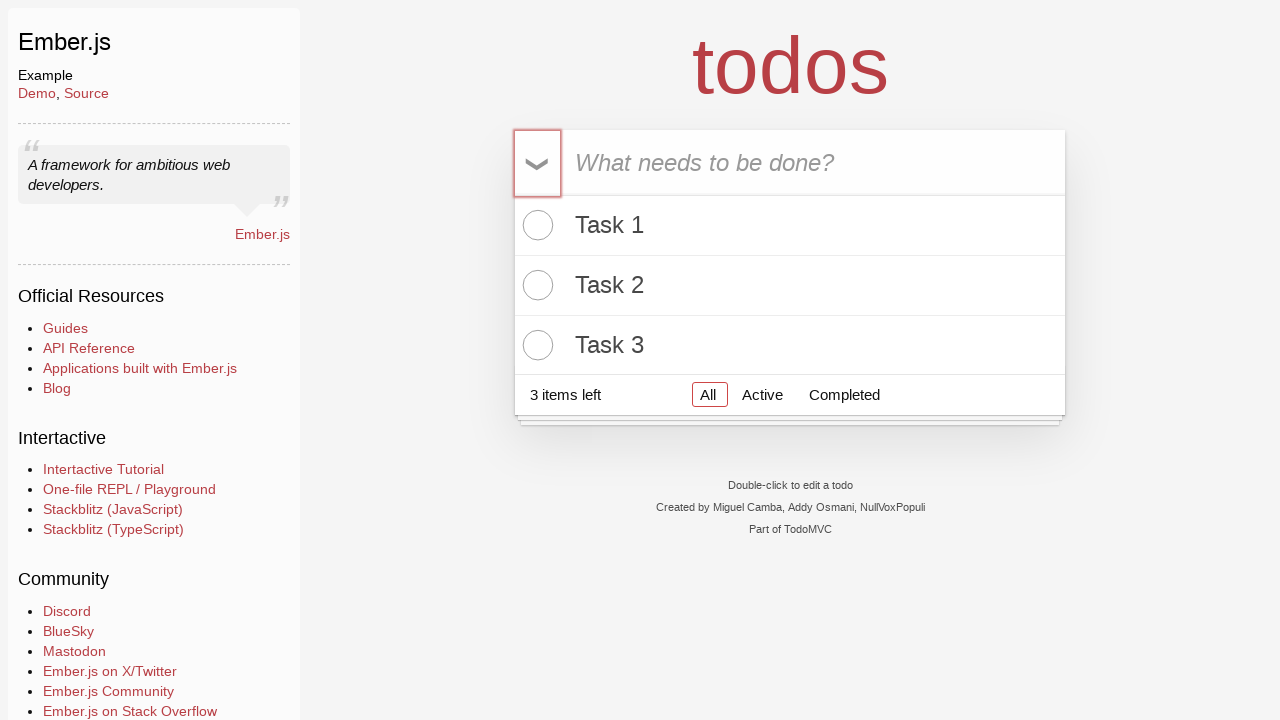

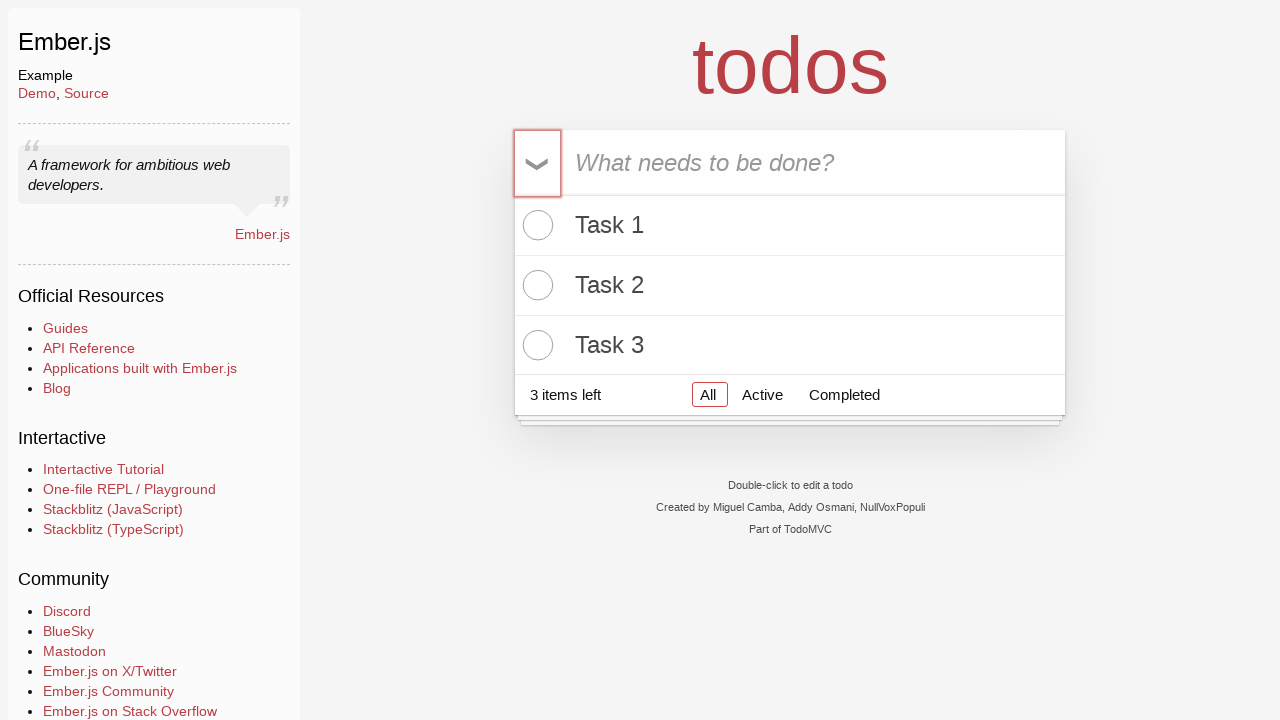